Tests checkbox functionality by clicking checkboxes and verifying their selection state changes

Starting URL: https://the-internet.herokuapp.com/checkboxes

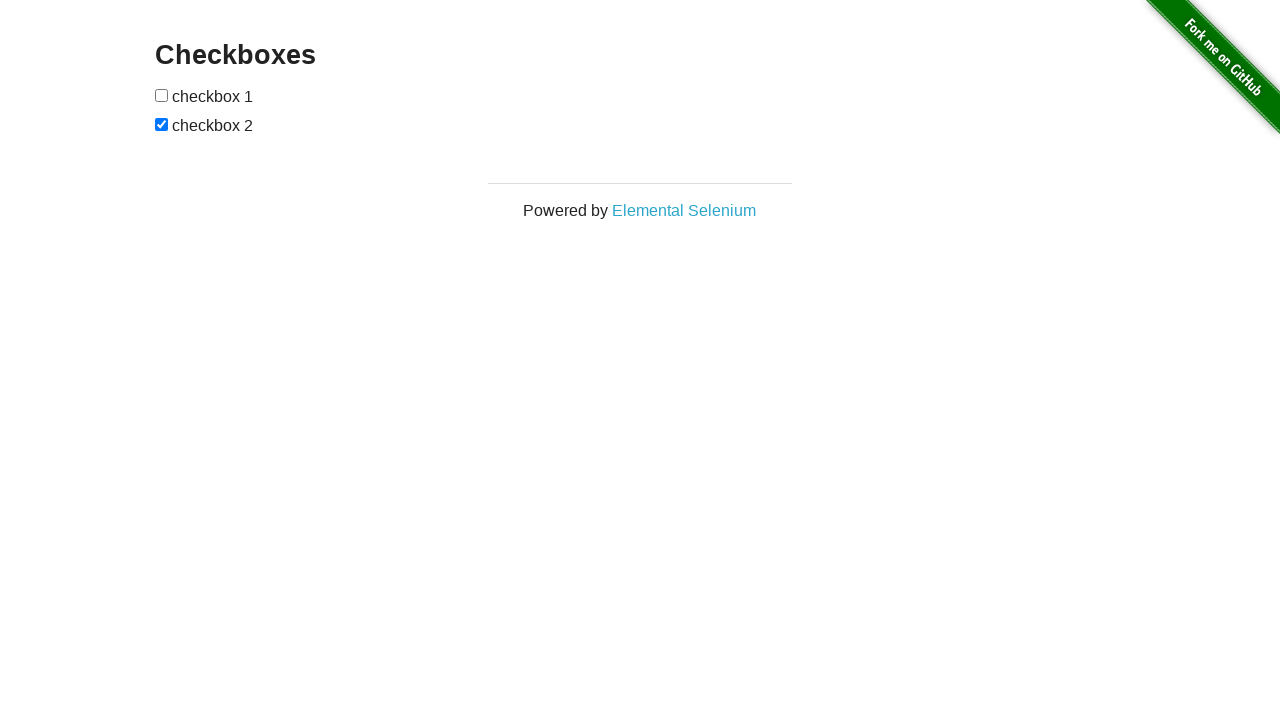

Clicked first checkbox to select it at (162, 95) on xpath=//form[@id='checkboxes']/input[1]
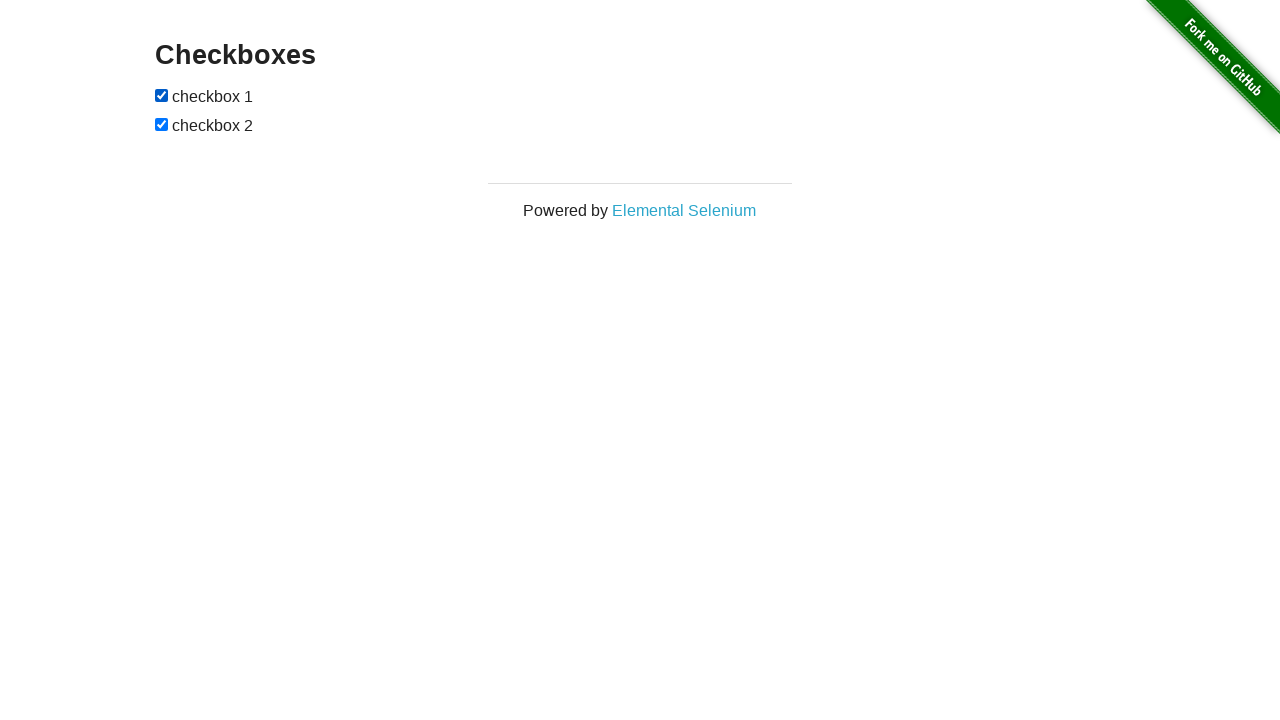

Verified first checkbox is now selected
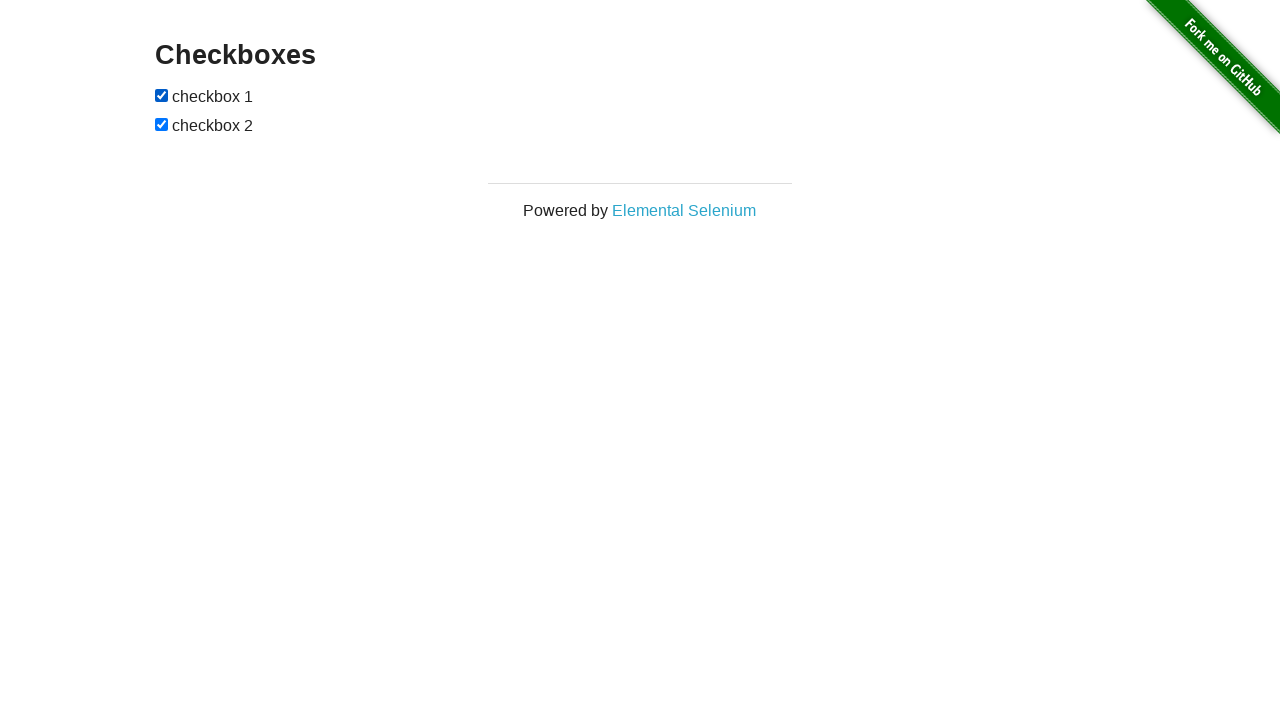

Clicked second checkbox to deselect it at (162, 124) on xpath=//form[@id='checkboxes']/input[2]
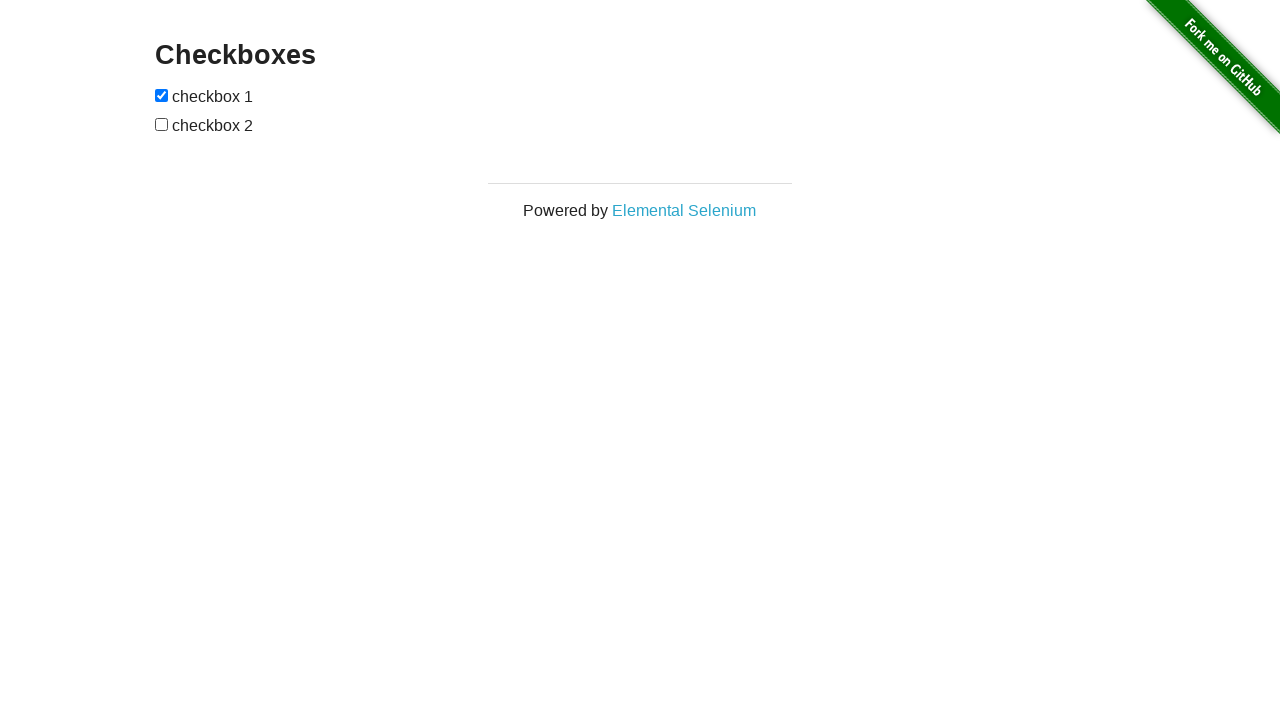

Verified second checkbox is now deselected
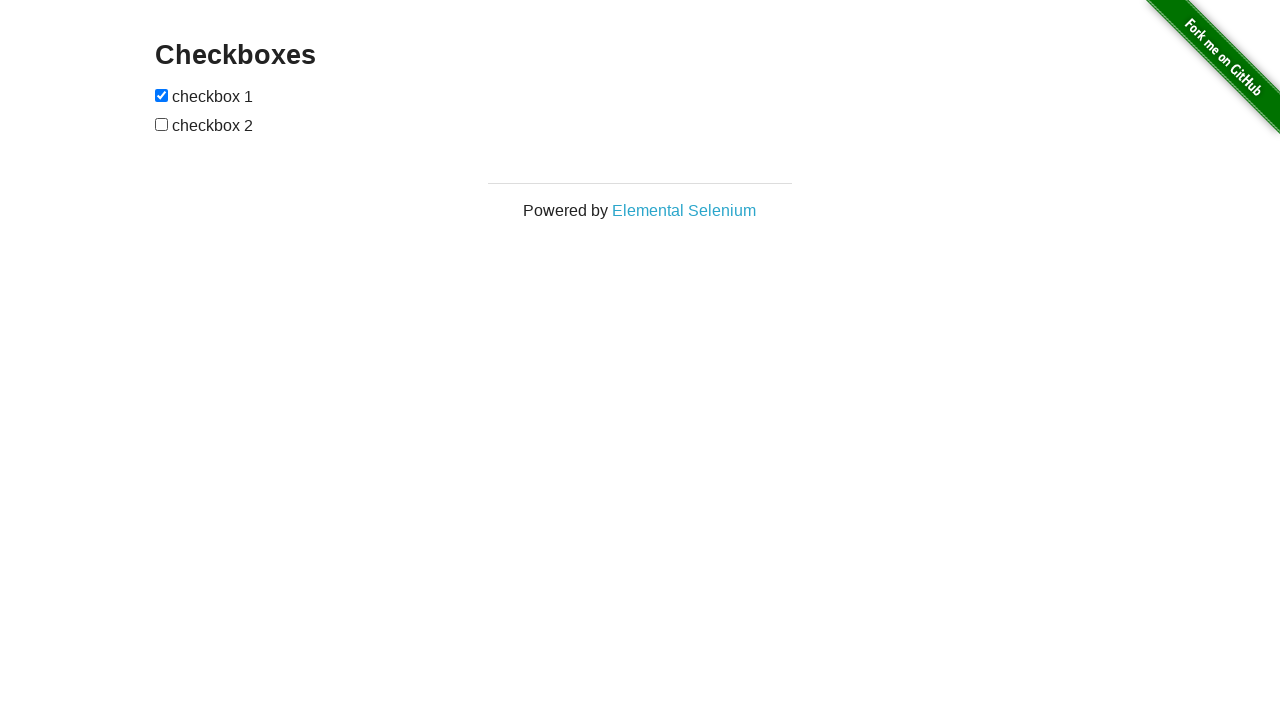

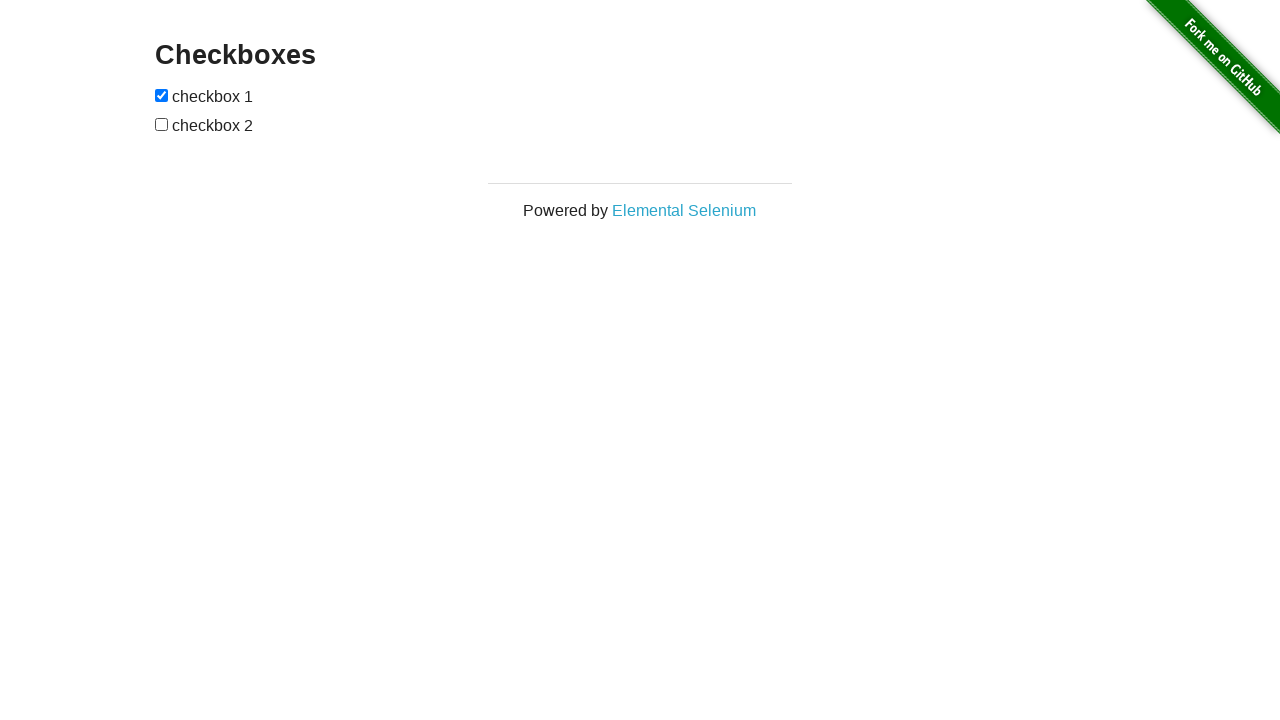